Tests handling of iframes by iterating through all frames on the page to find and click a "Click Me" button inside one of the frames

Starting URL: https://leafground.com/frame.xhtml

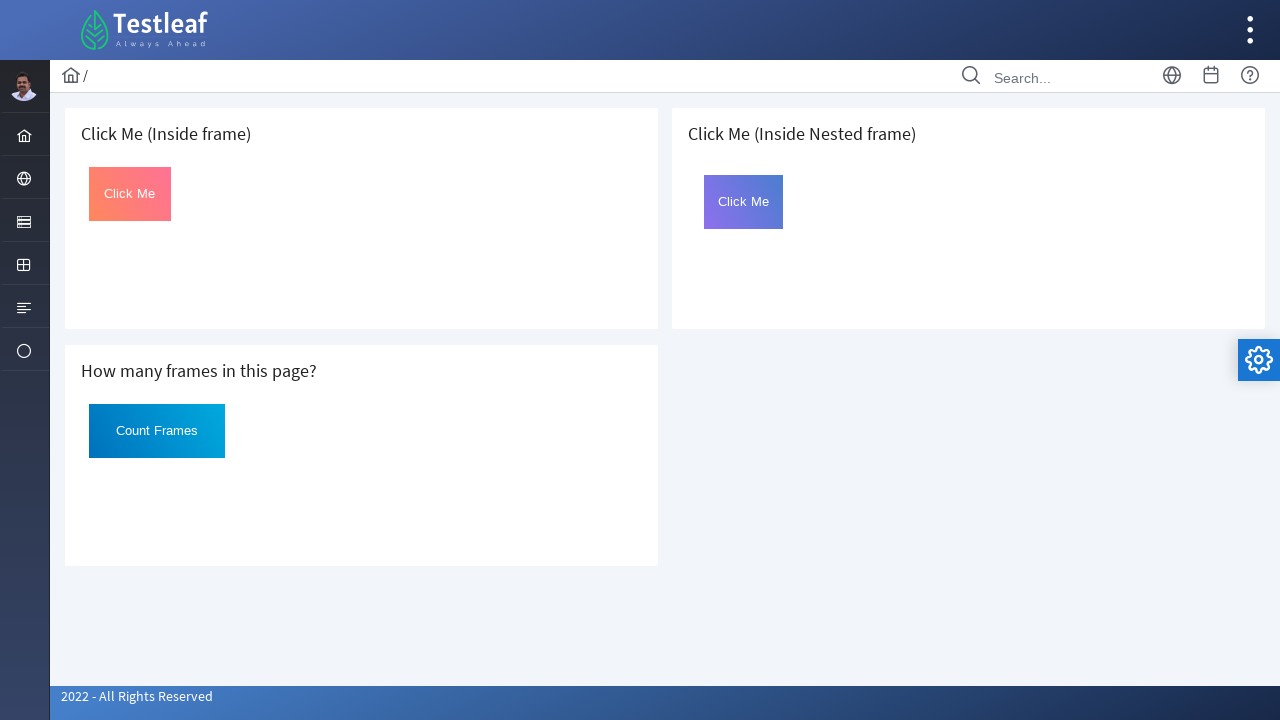

Retrieved all iframes from the page
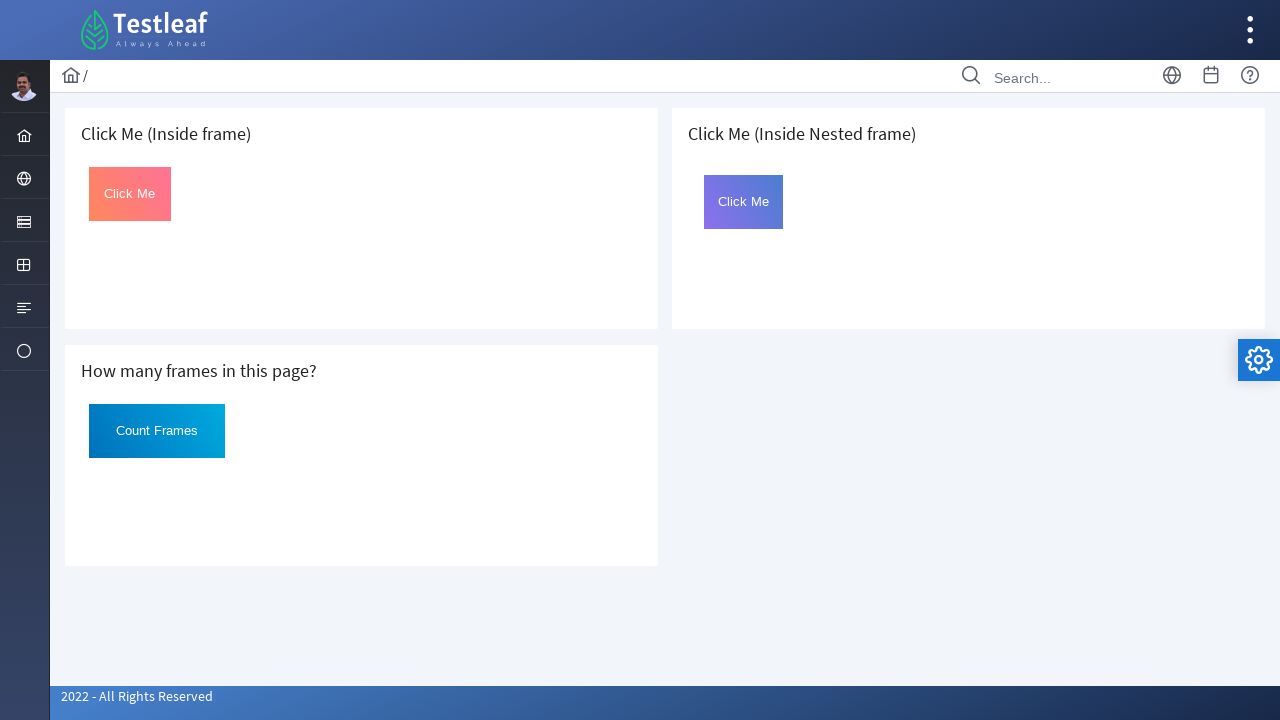

Searched for 'Click Me' button in current frame
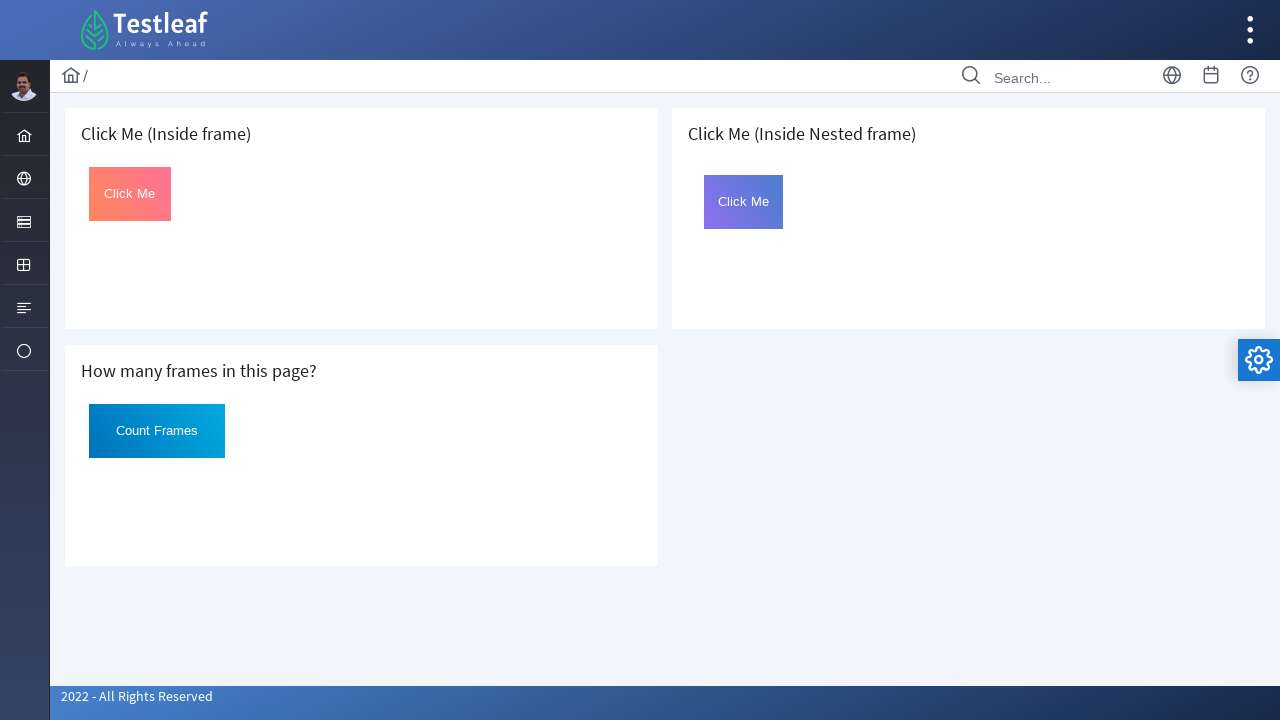

Searched for 'Click Me' button in current frame
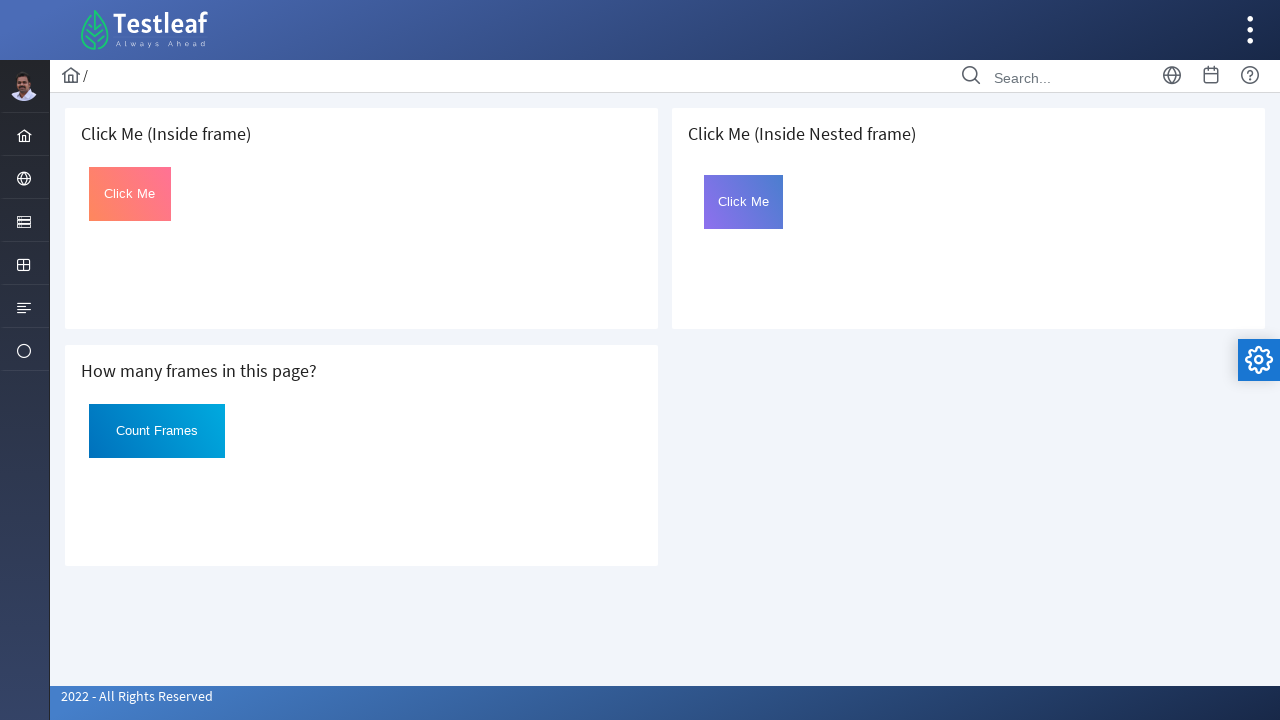

Found and clicked the 'Click Me' button inside iframe at (130, 194) on xpath=//*[@id='Click' and text()='Click Me'] >> nth=0
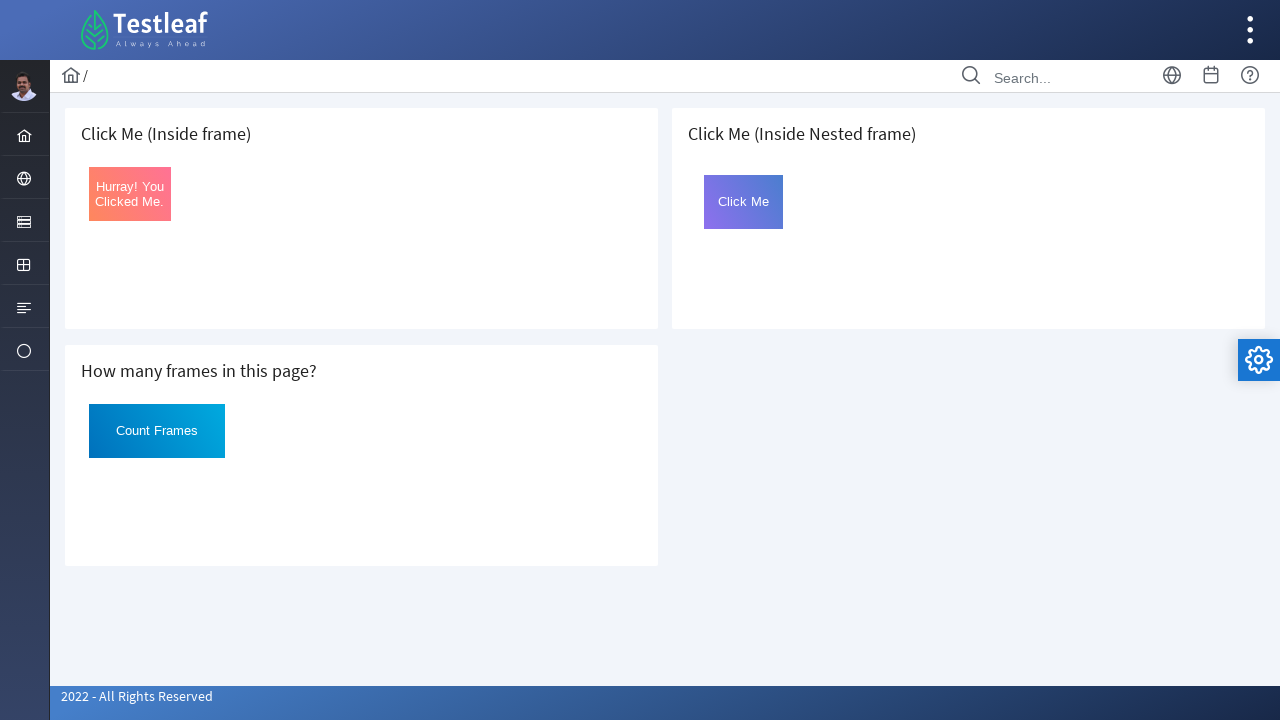

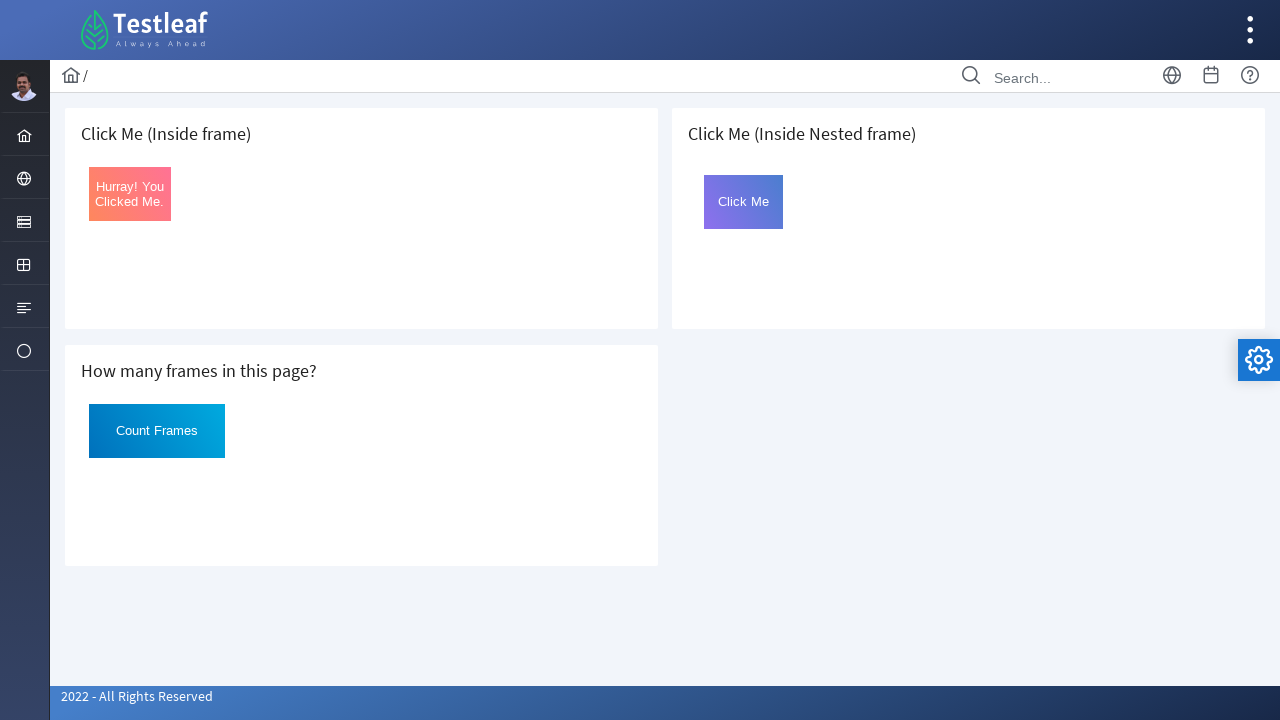